Tests the Hacker News search functionality by searching for "playwright" and verifying that at least one result is displayed.

Starting URL: https://hackernews-seven.vercel.app

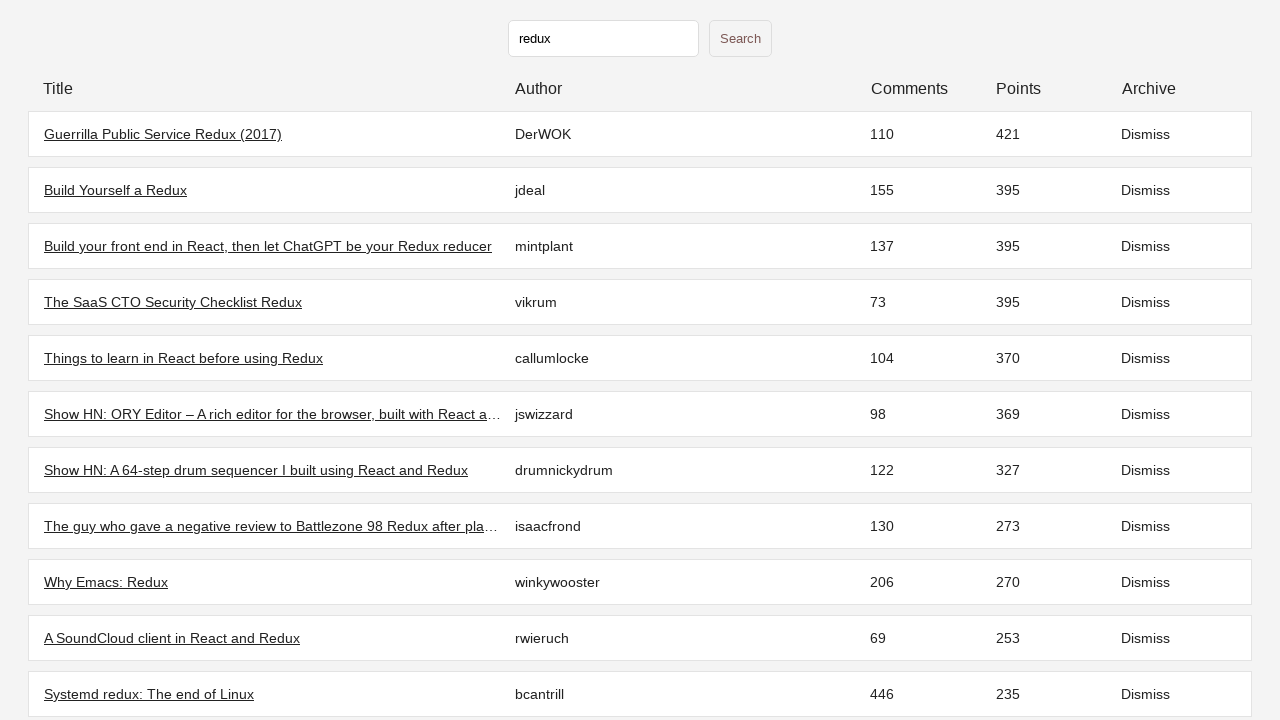

Initial page loaded, table rows visible
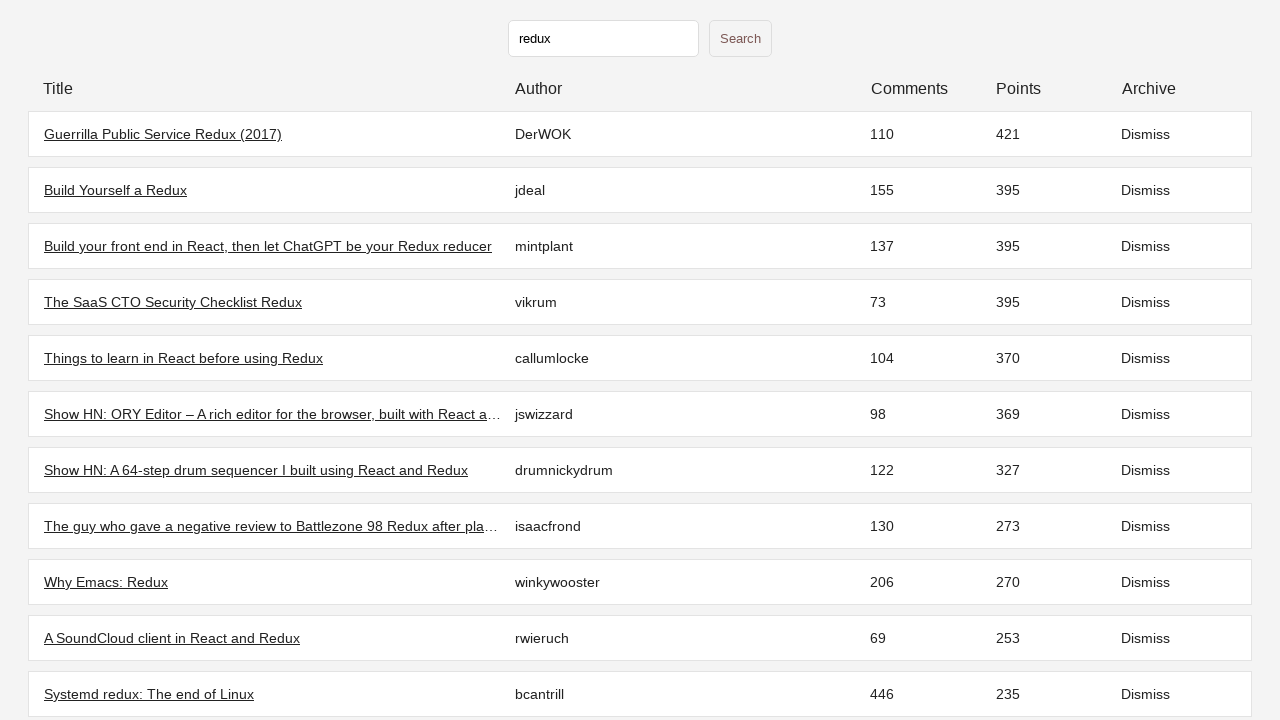

Filled search input with 'playwright' on input[type='text']
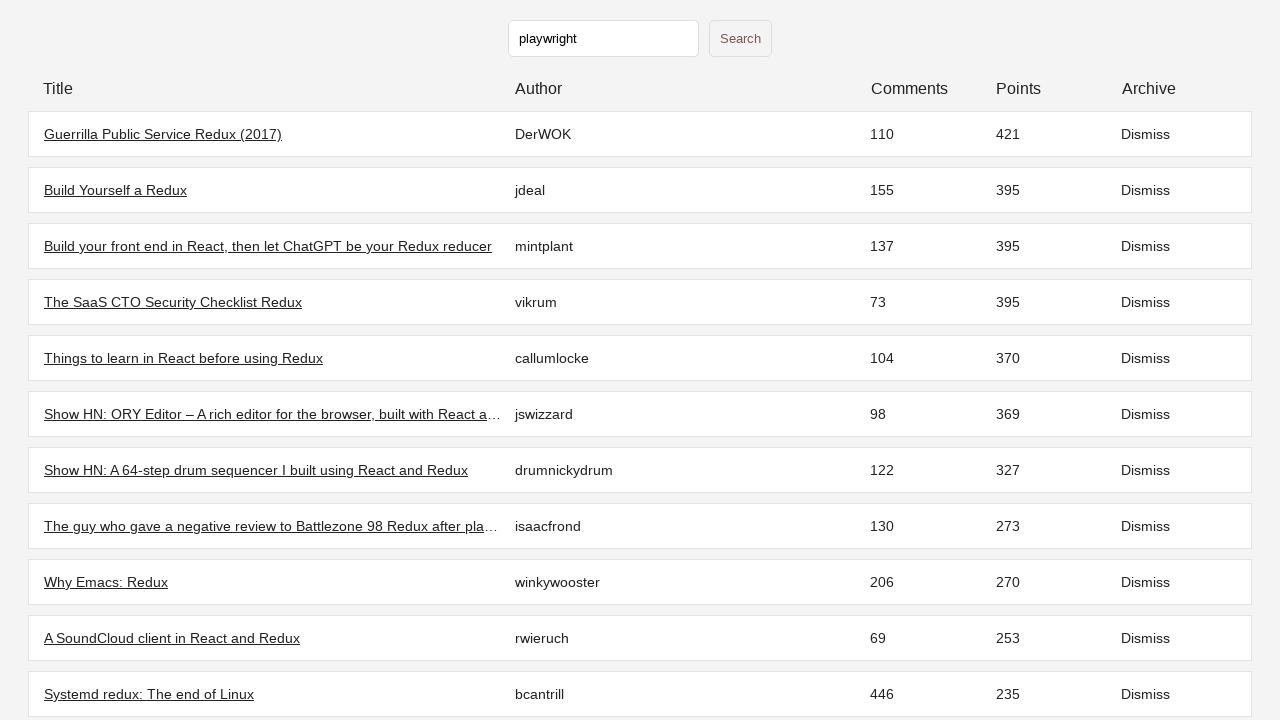

Pressed Enter to submit search
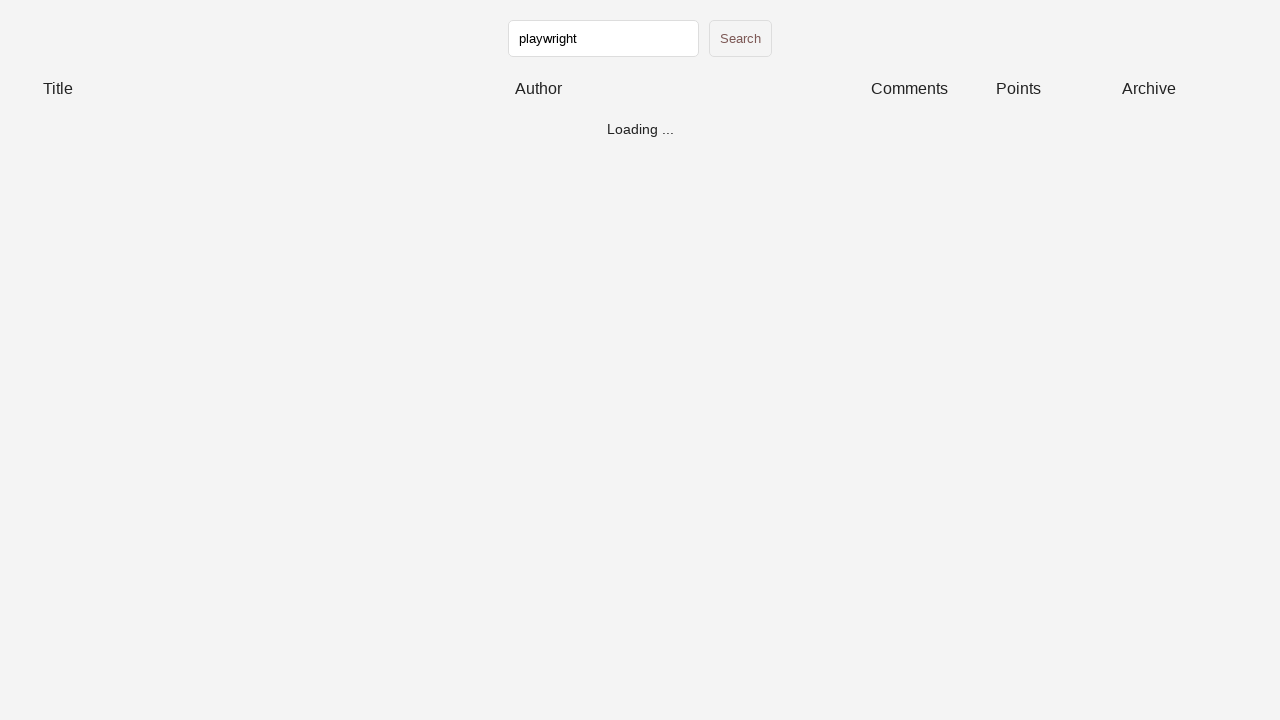

Search results loaded
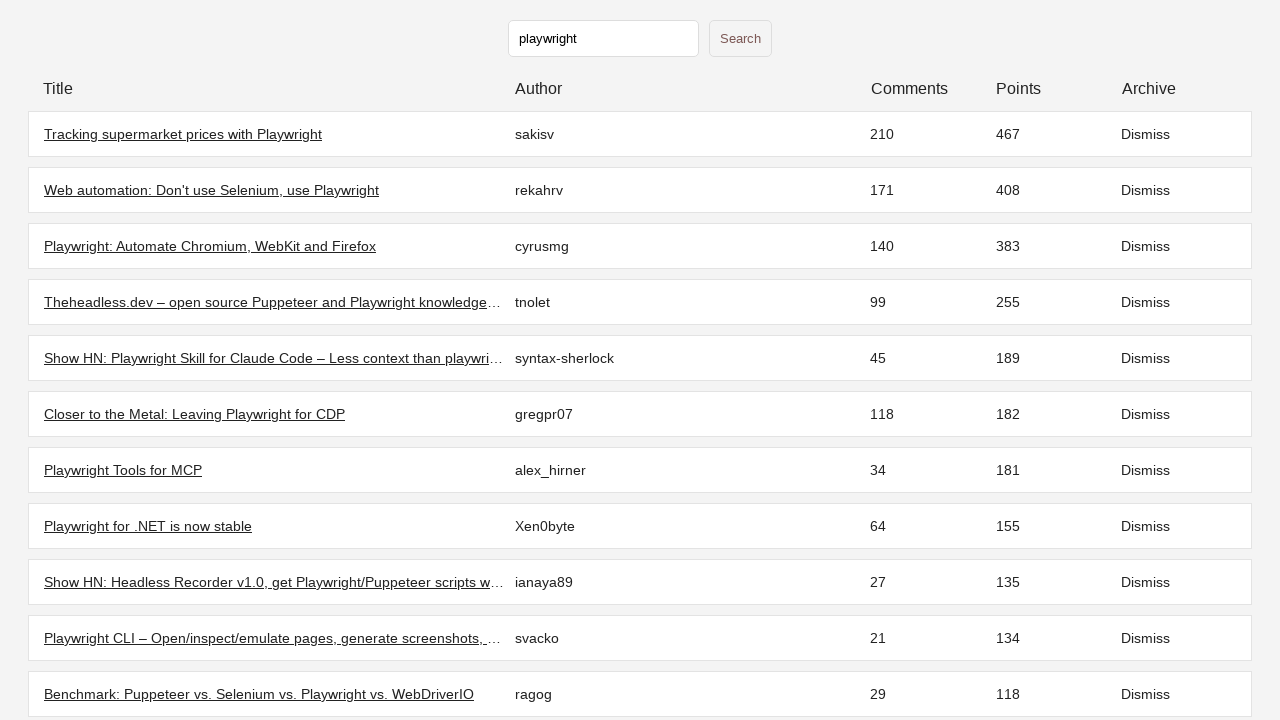

Retrieved search results, found 100 results
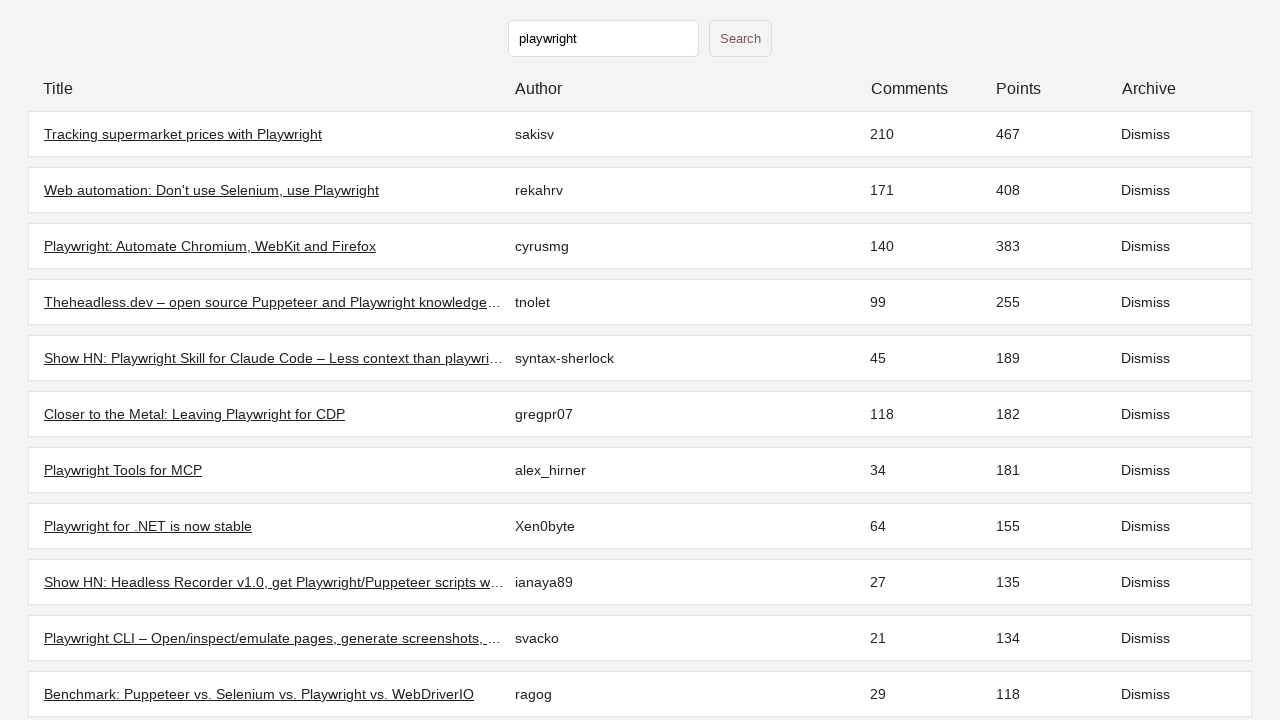

Verified that at least 1 search result is displayed
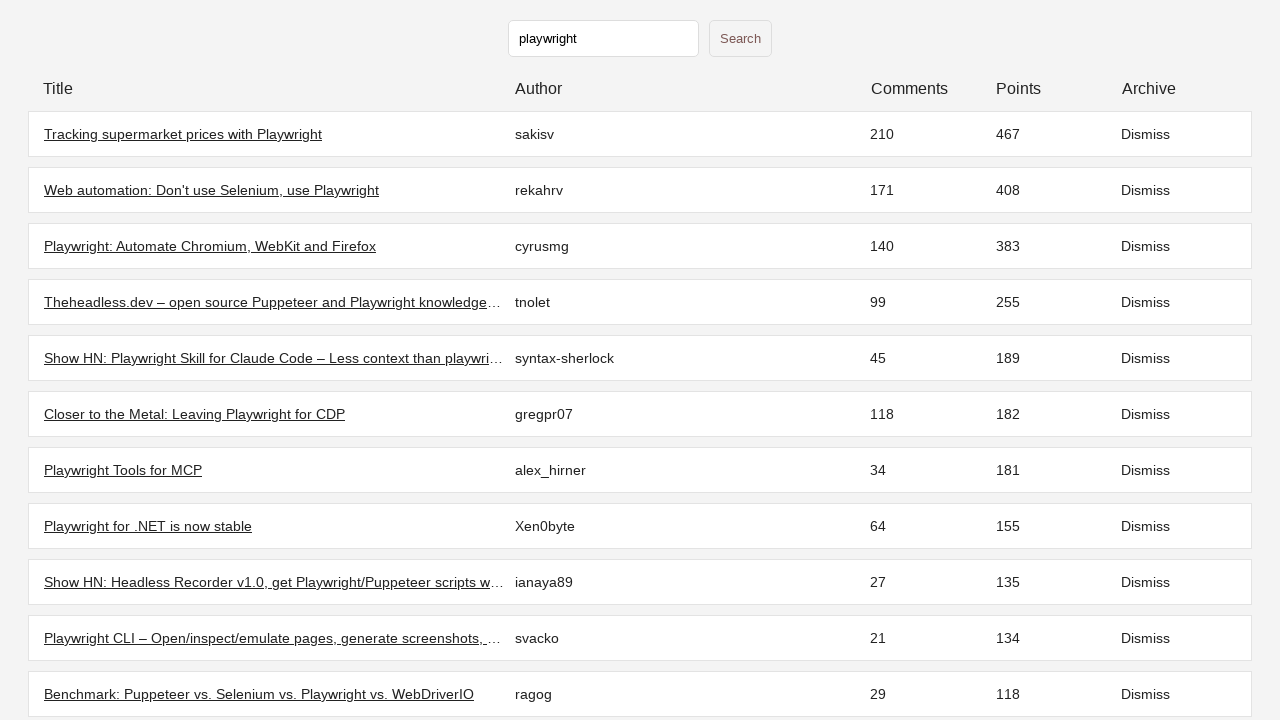

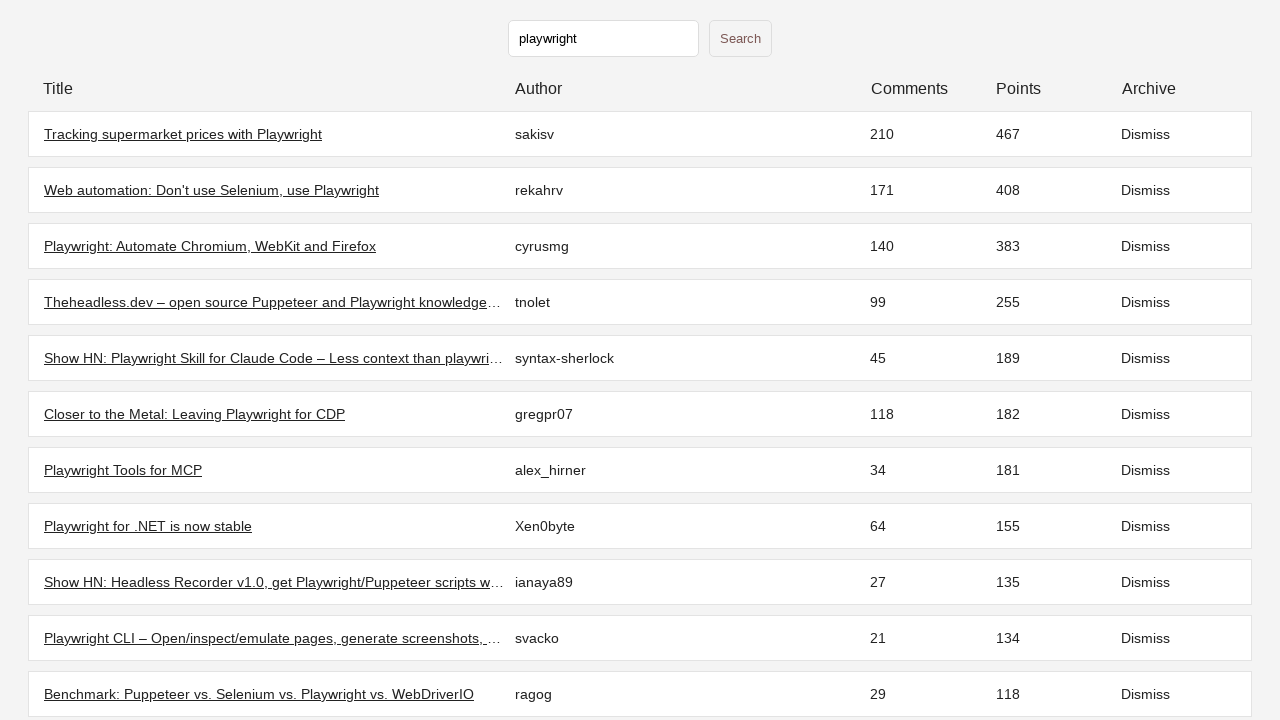